Navigates to the Bratislava Zoo website and iterates through all links on the page, checking for specific link texts

Starting URL: https://www.zoobratislava.sk/

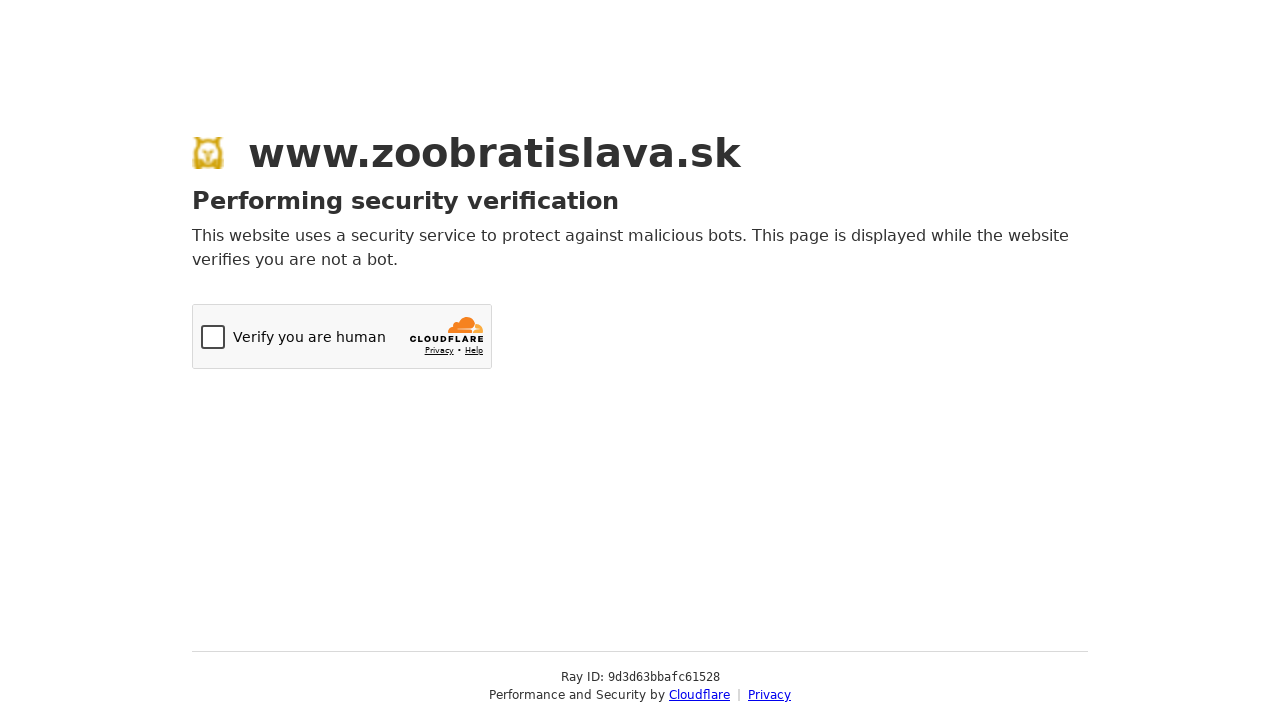

Navigated to Bratislava Zoo website
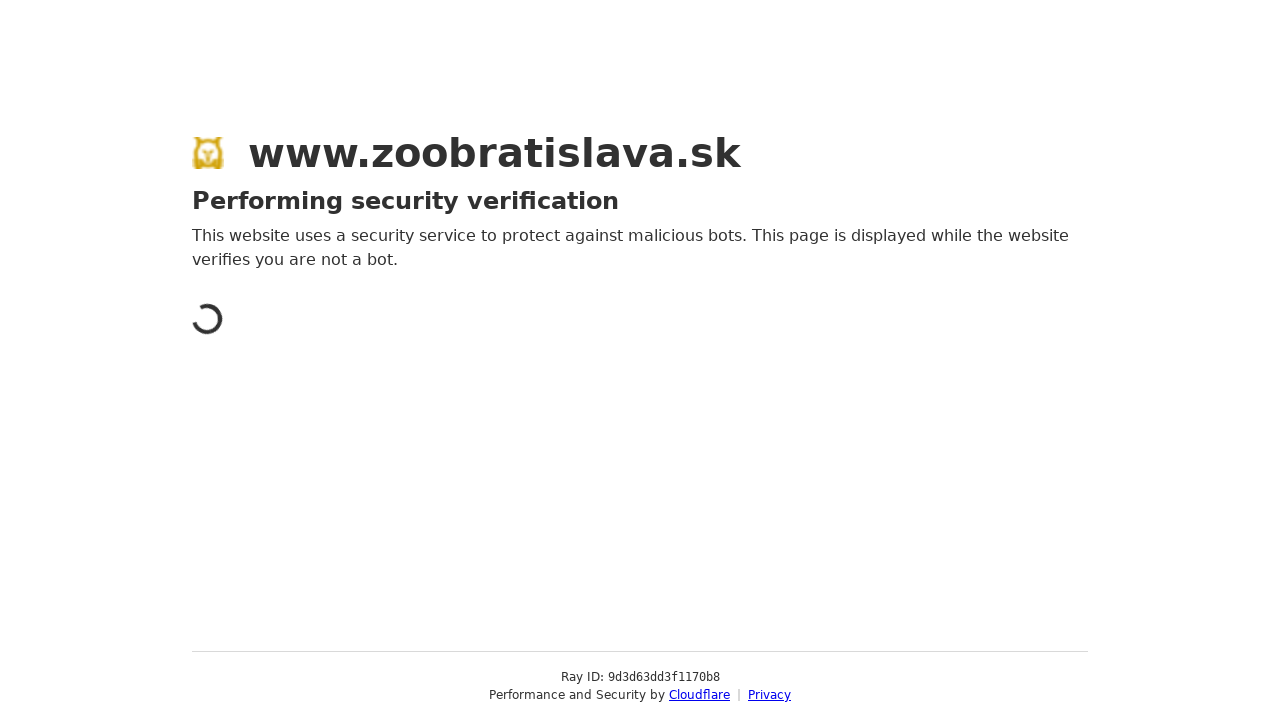

Retrieved all links on the page
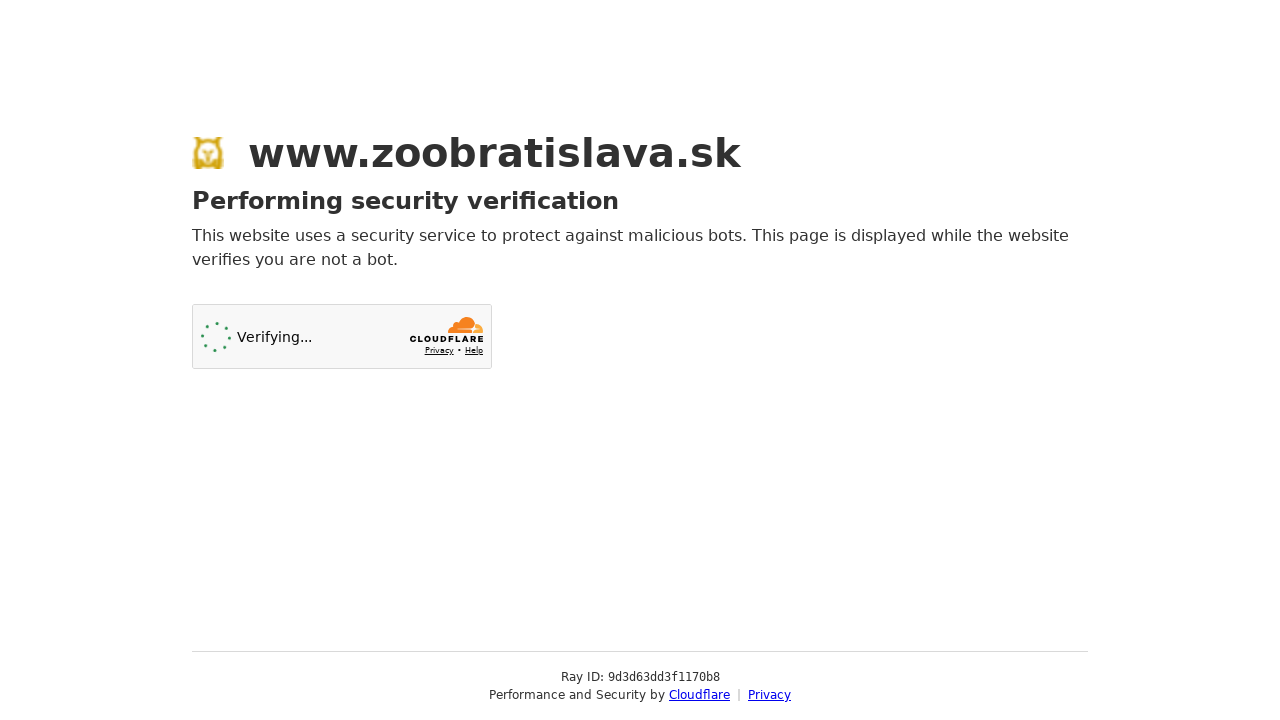

Extracted link text: 'Cloudflare'
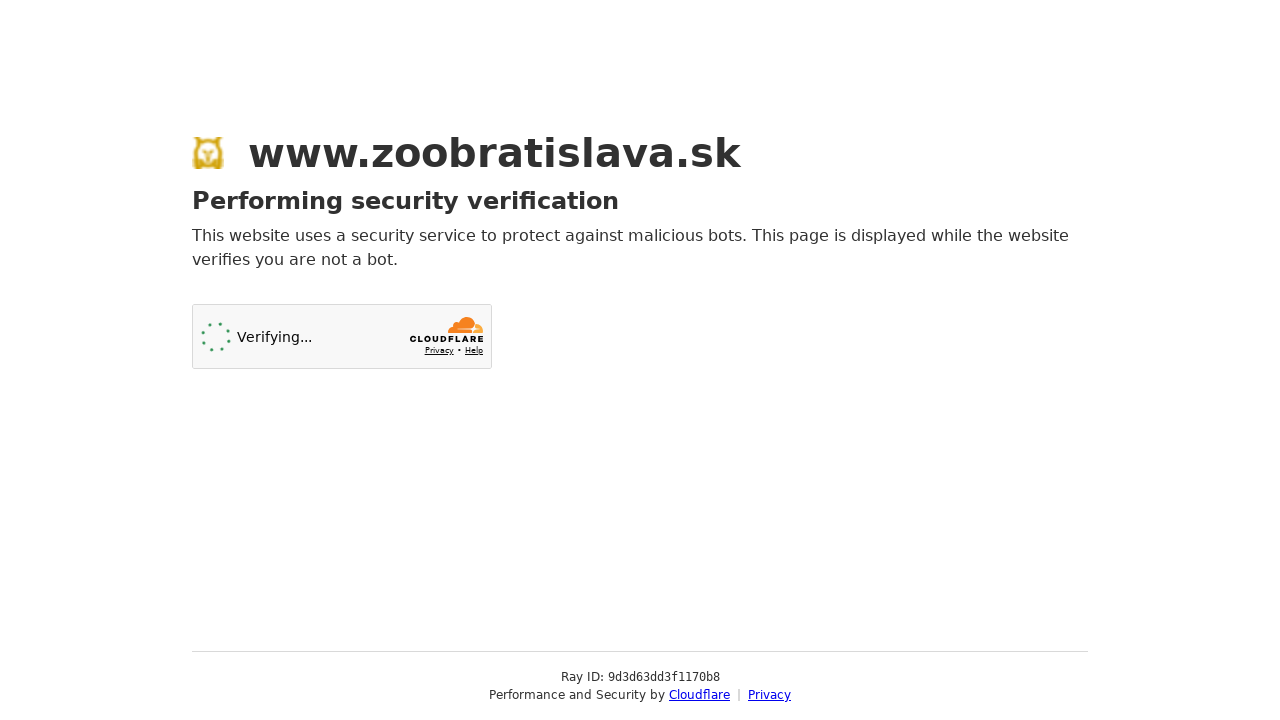

Extracted link text: 'Privacy'
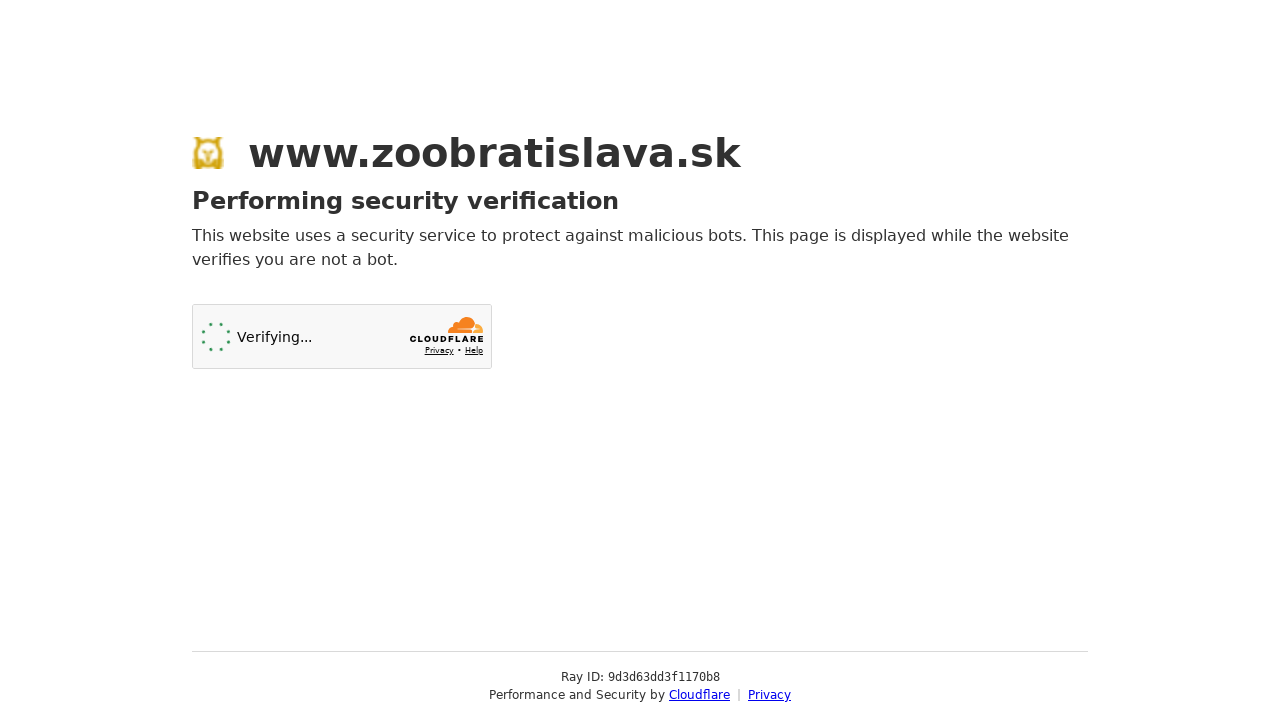

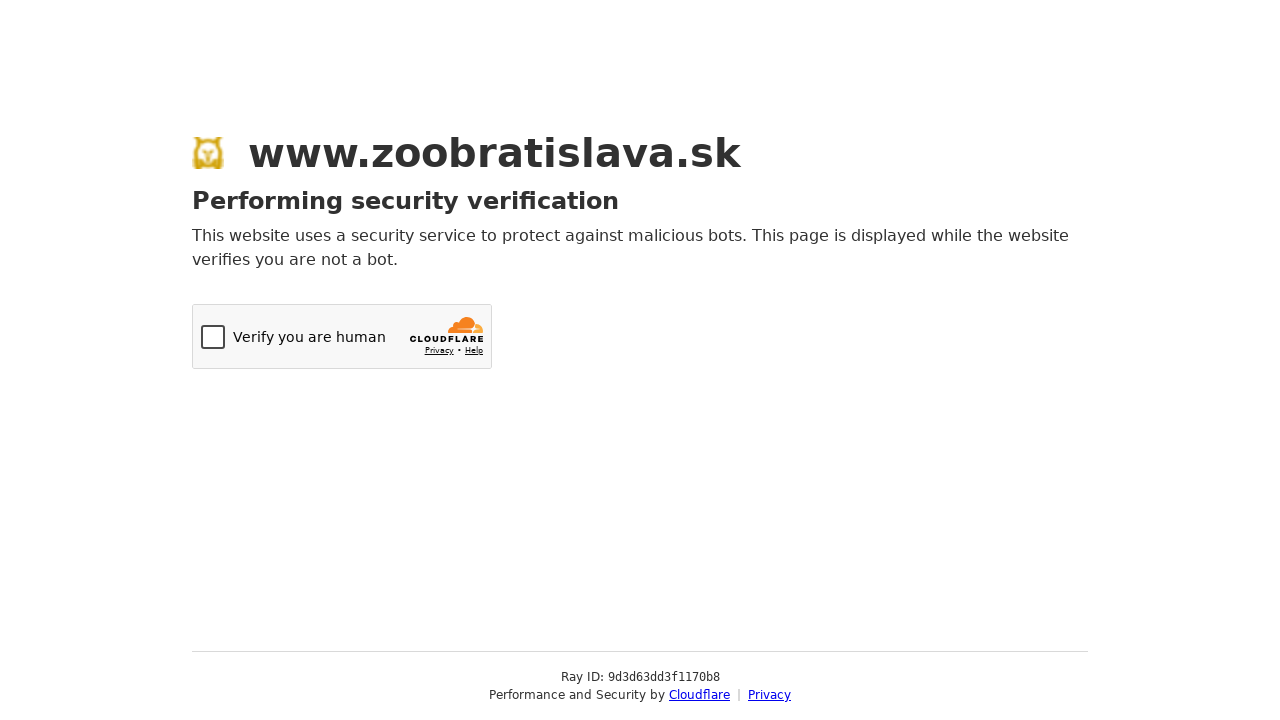